Tests drag and drop functionality by dragging an element and dropping it onto a target area within an iframe

Starting URL: https://jqueryui.com/droppable/

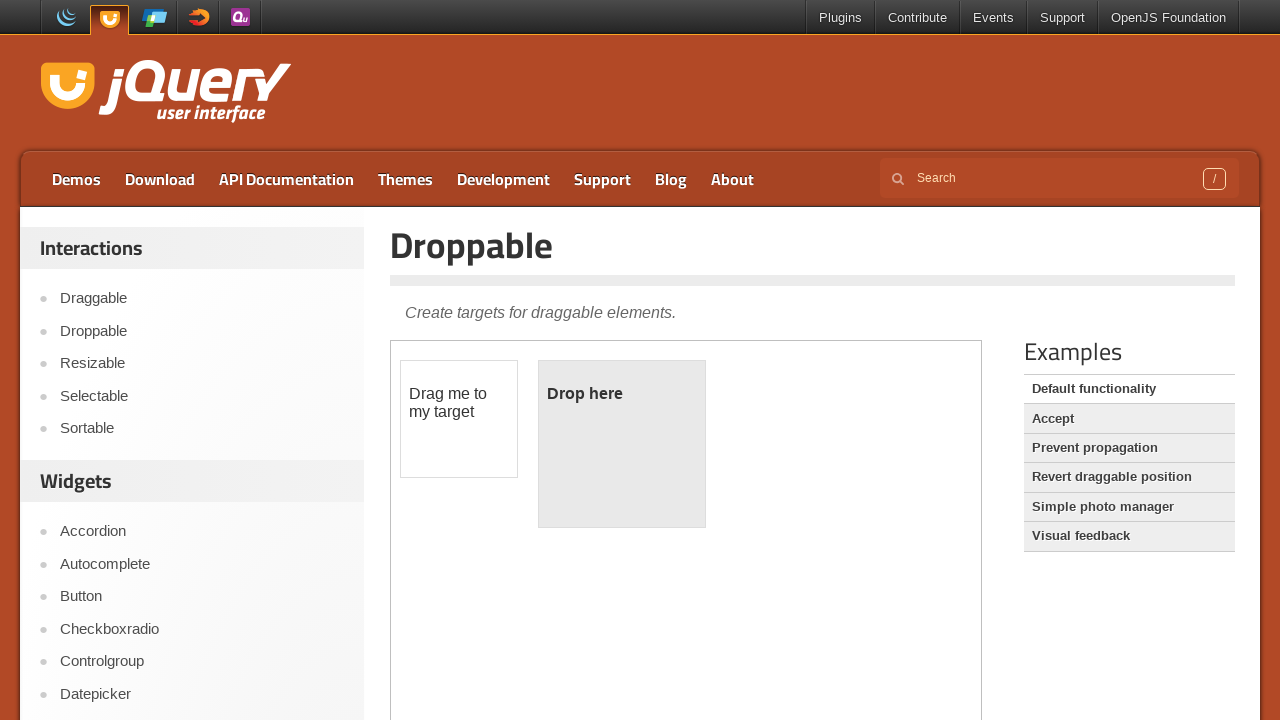

Navigated to jQuery UI droppable demo page
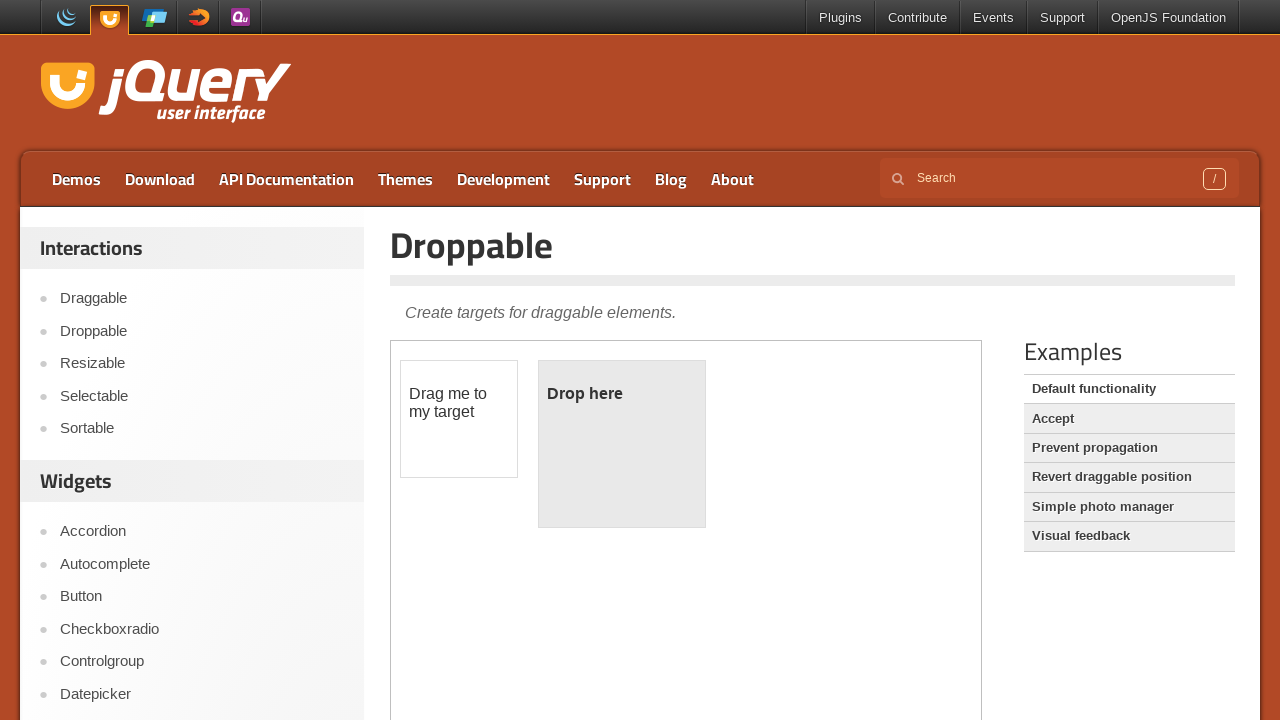

Located demo iframe
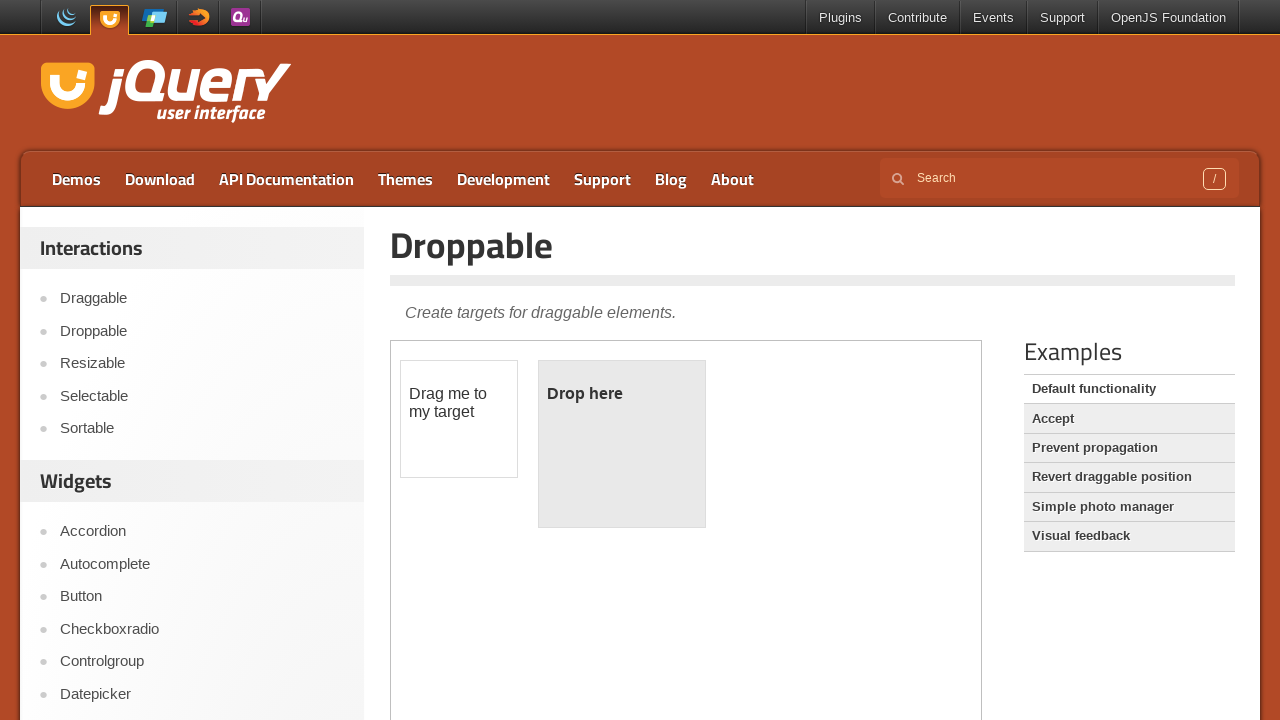

Located draggable element
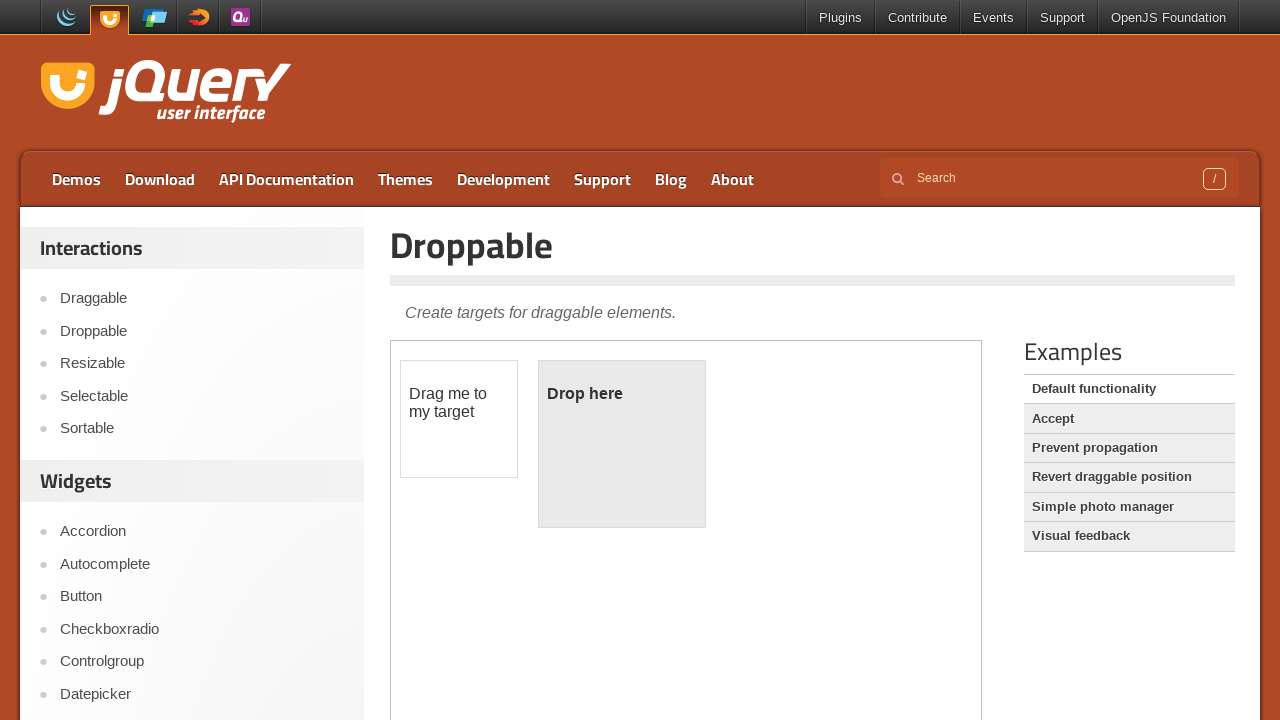

Located droppable target element
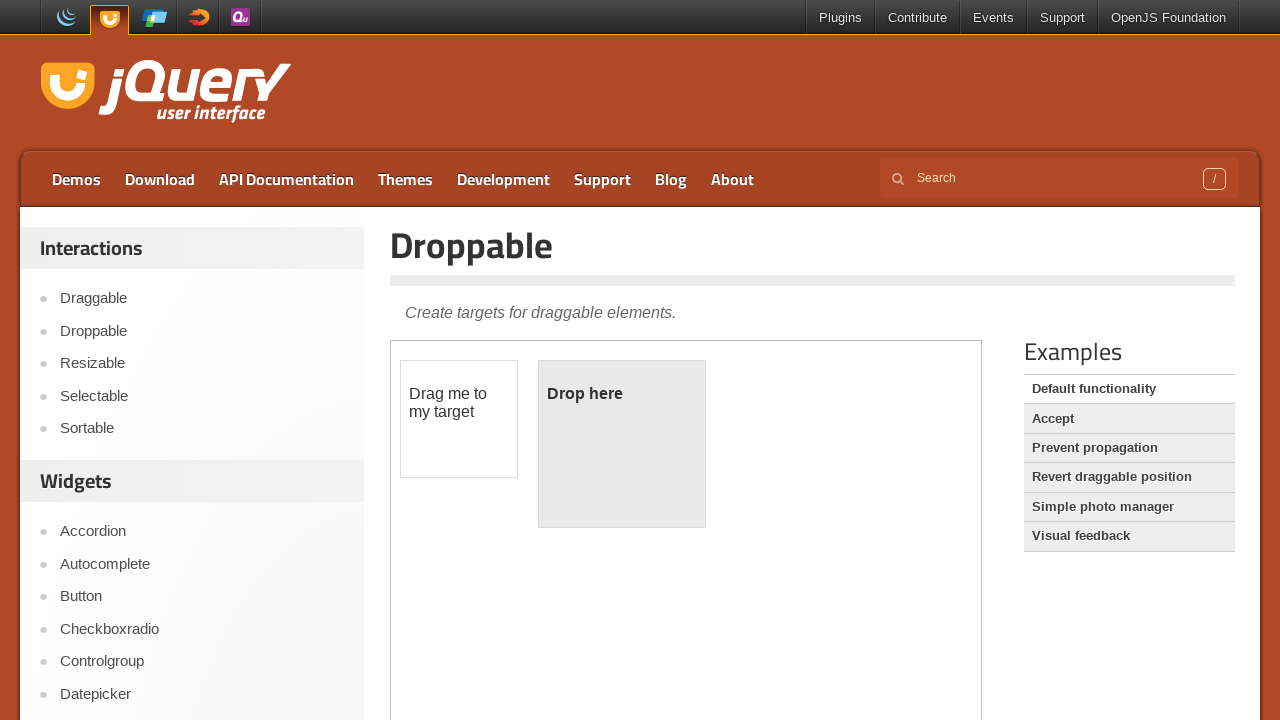

Dragged draggable element onto droppable target at (622, 444)
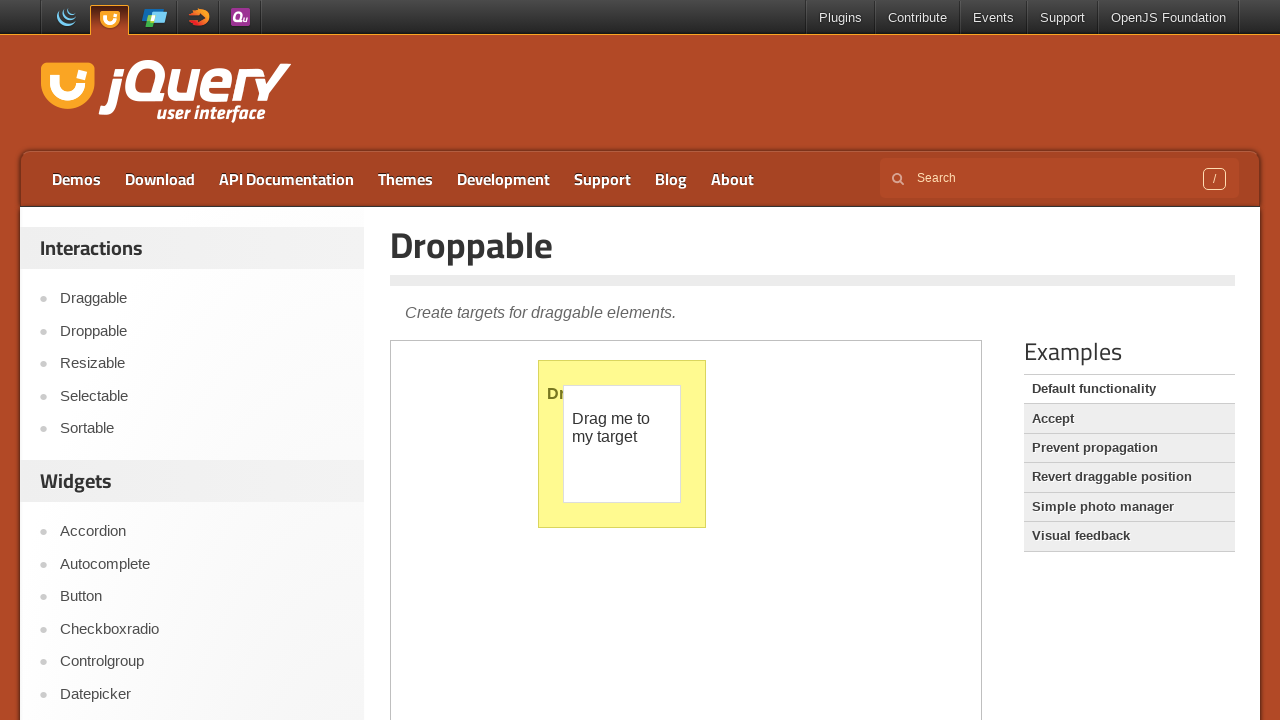

Waited 2 seconds for drag and drop result to display
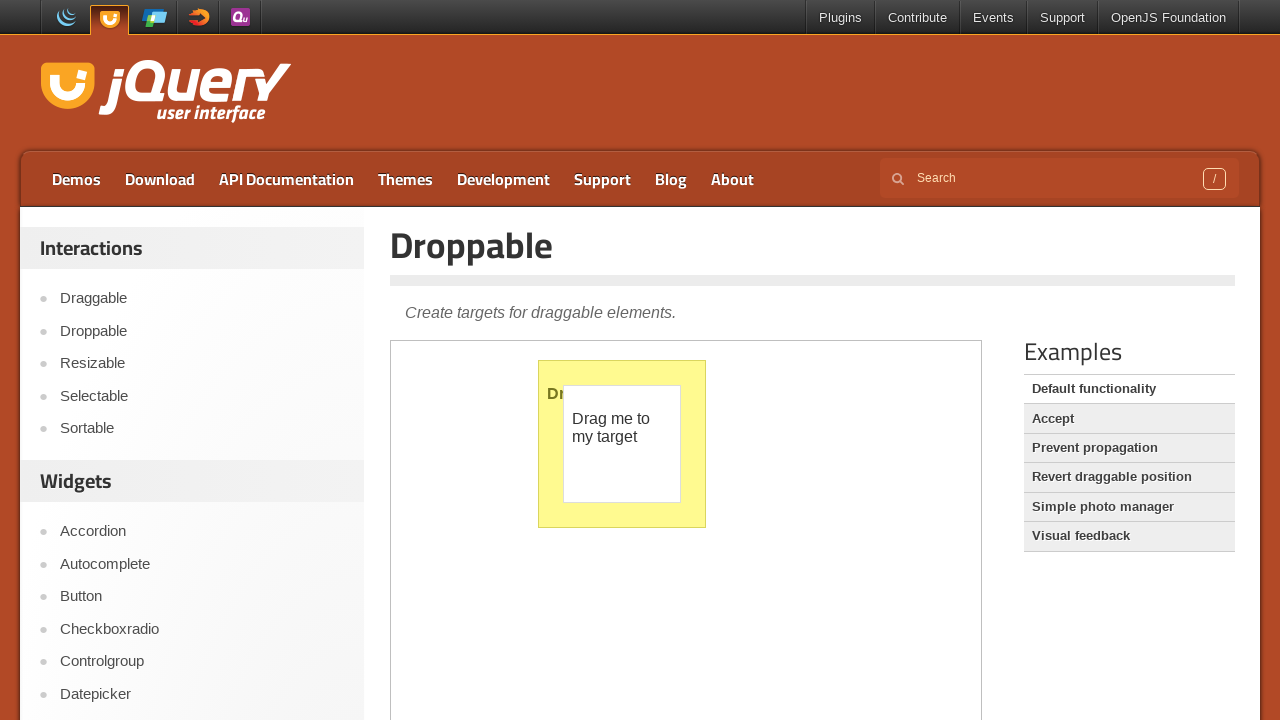

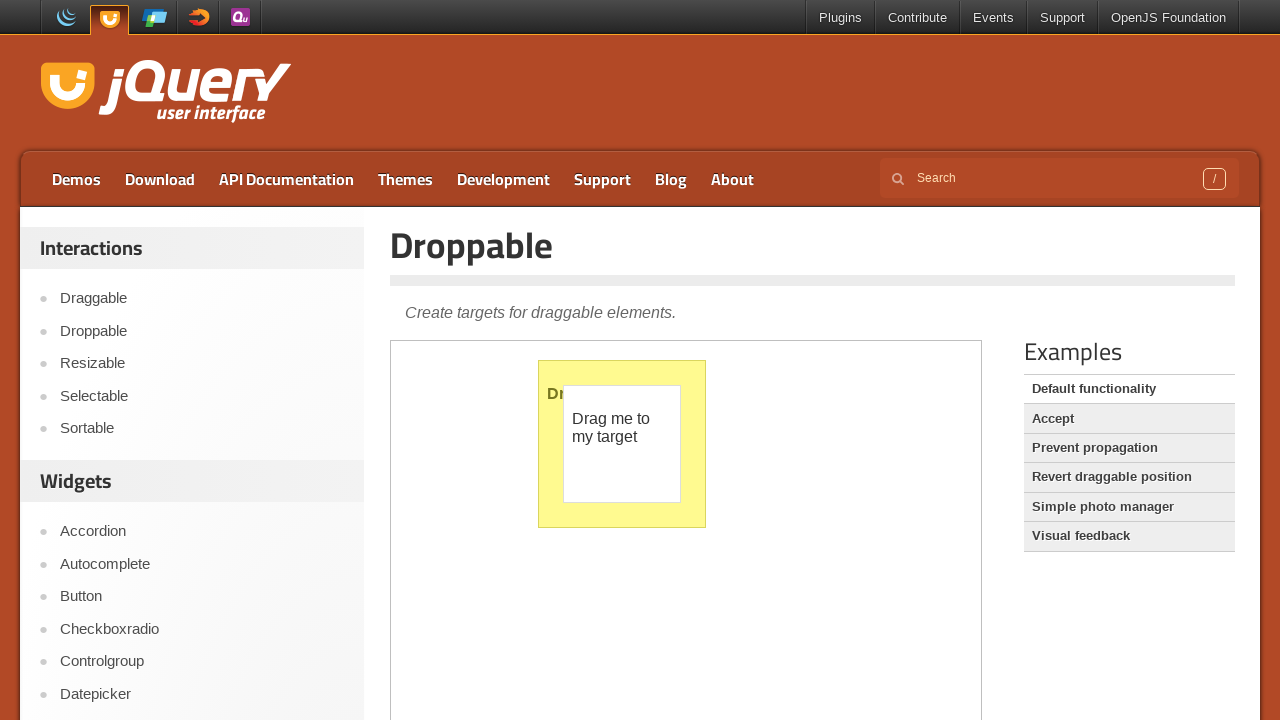